Tests that the counter displays the current number of todo items

Starting URL: https://demo.playwright.dev/todomvc

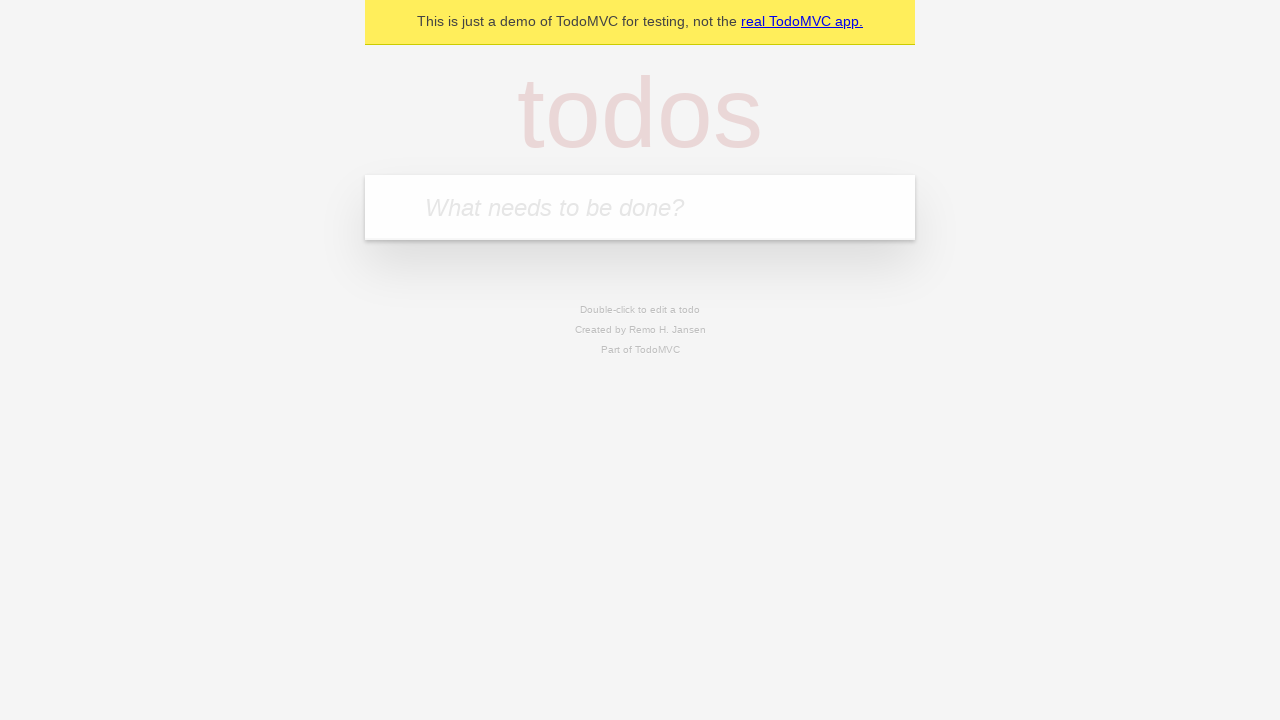

Filled todo input with 'buy some cheese' on internal:attr=[placeholder="What needs to be done?"i]
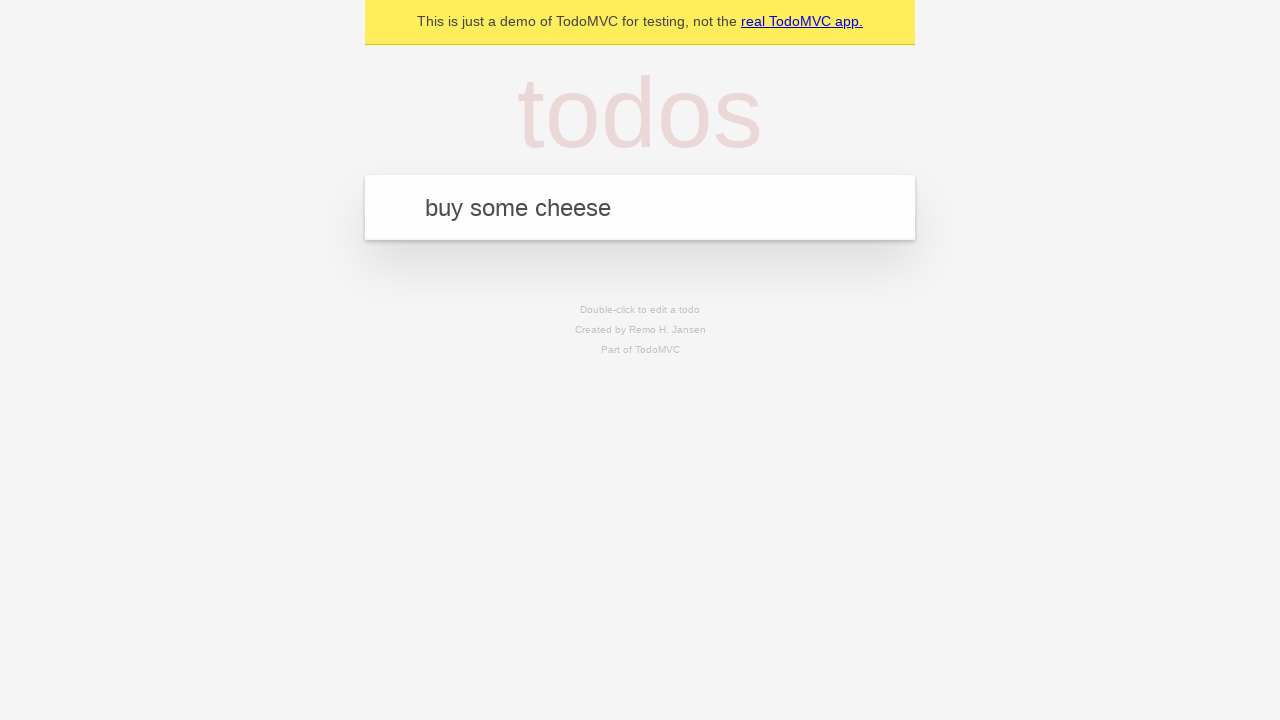

Pressed Enter to create first todo item on internal:attr=[placeholder="What needs to be done?"i]
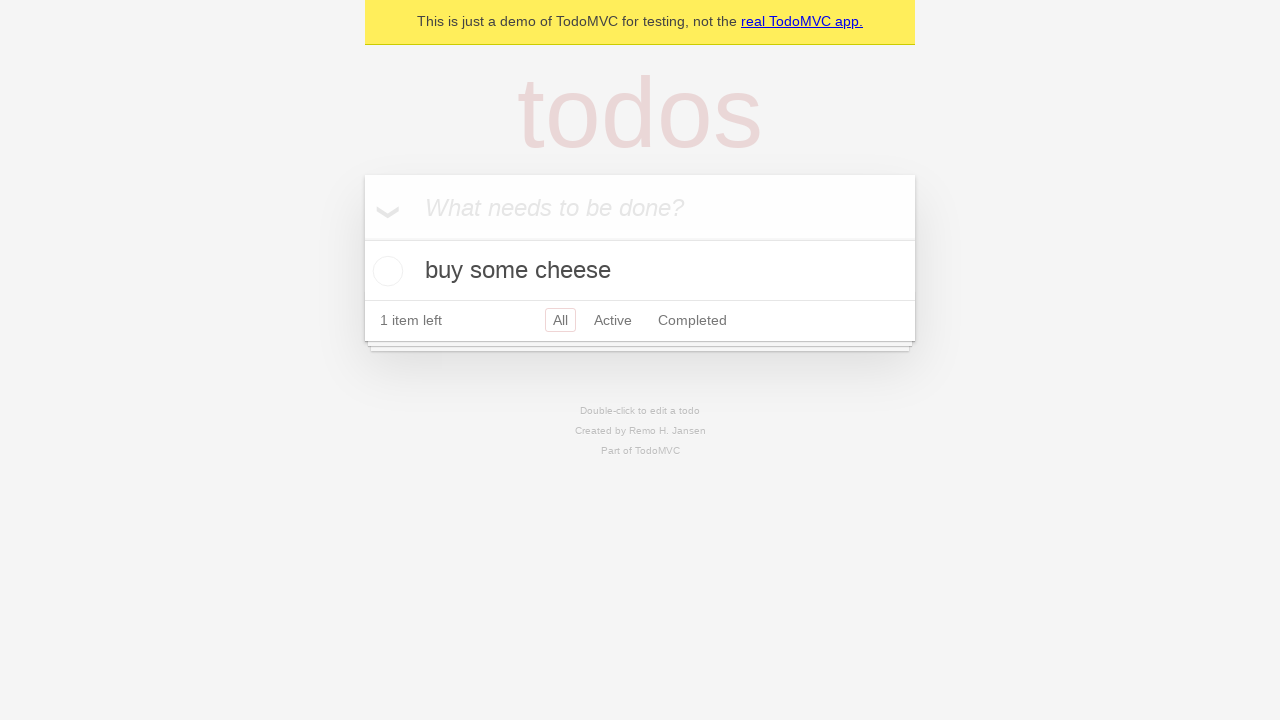

Todo counter element loaded showing 1 item
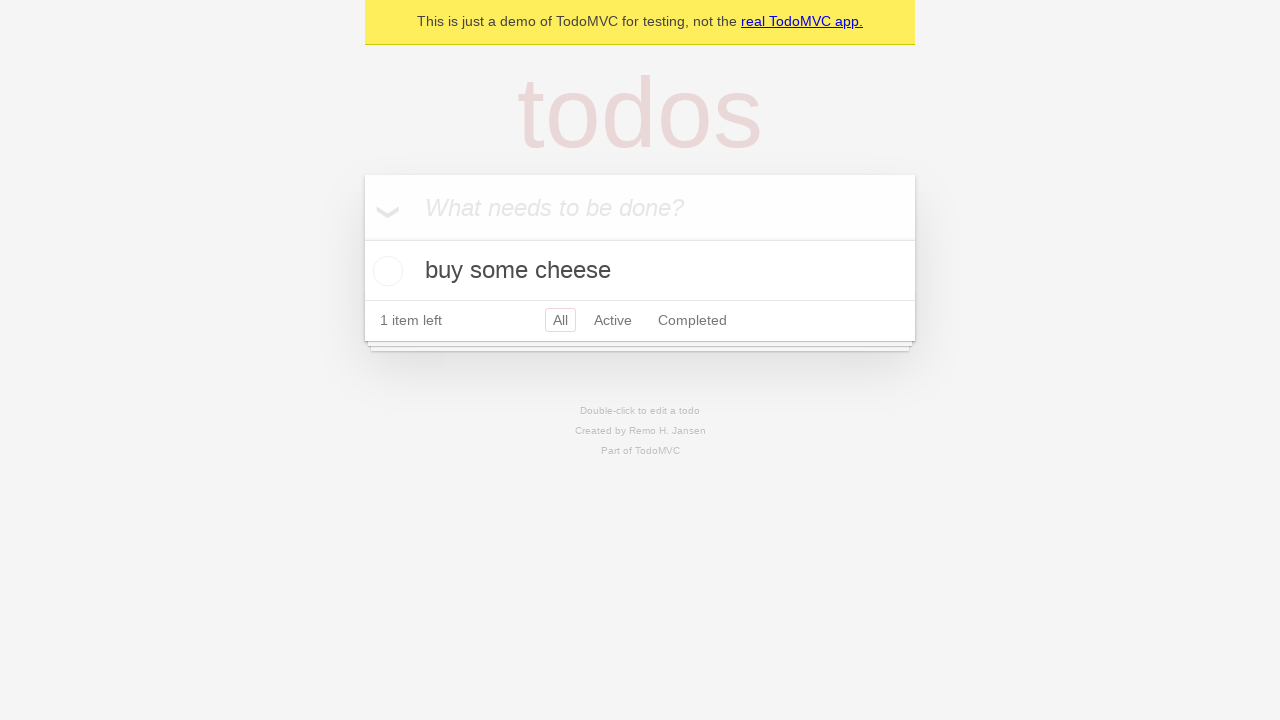

Filled todo input with 'feed the cat' on internal:attr=[placeholder="What needs to be done?"i]
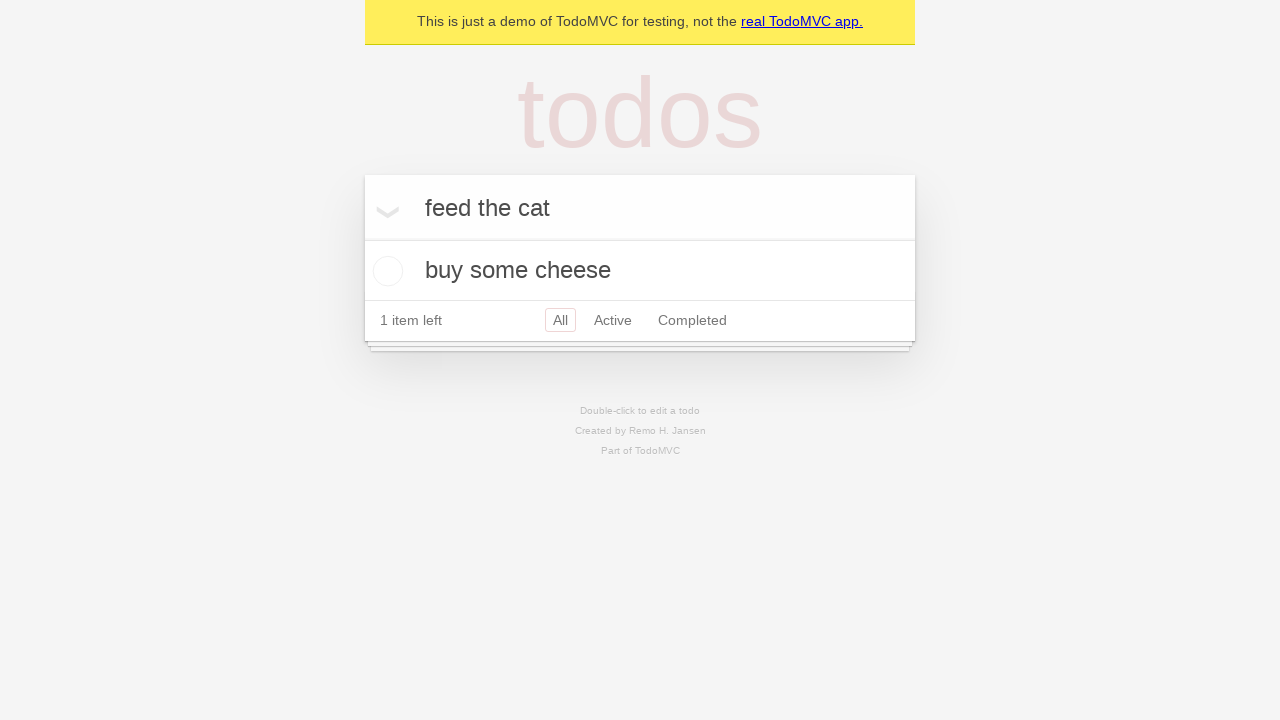

Pressed Enter to create second todo item on internal:attr=[placeholder="What needs to be done?"i]
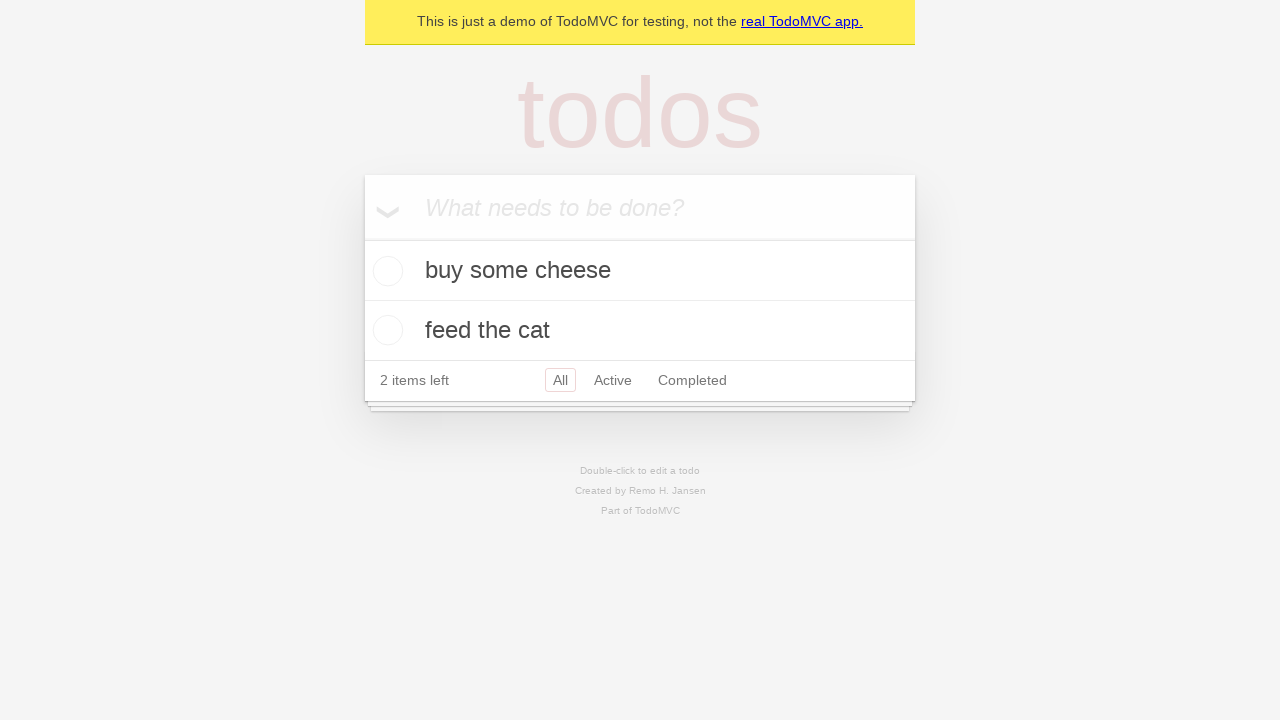

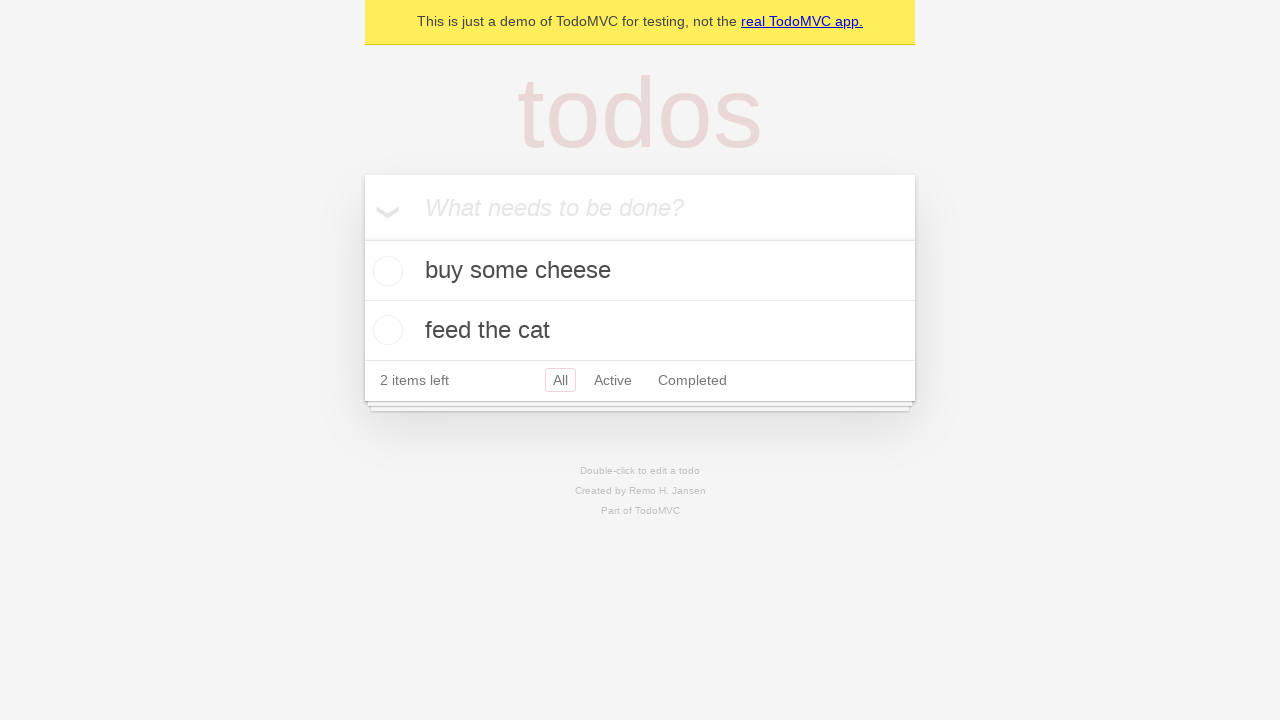